Tests that the Clear completed button displays correct text

Starting URL: https://demo.playwright.dev/todomvc

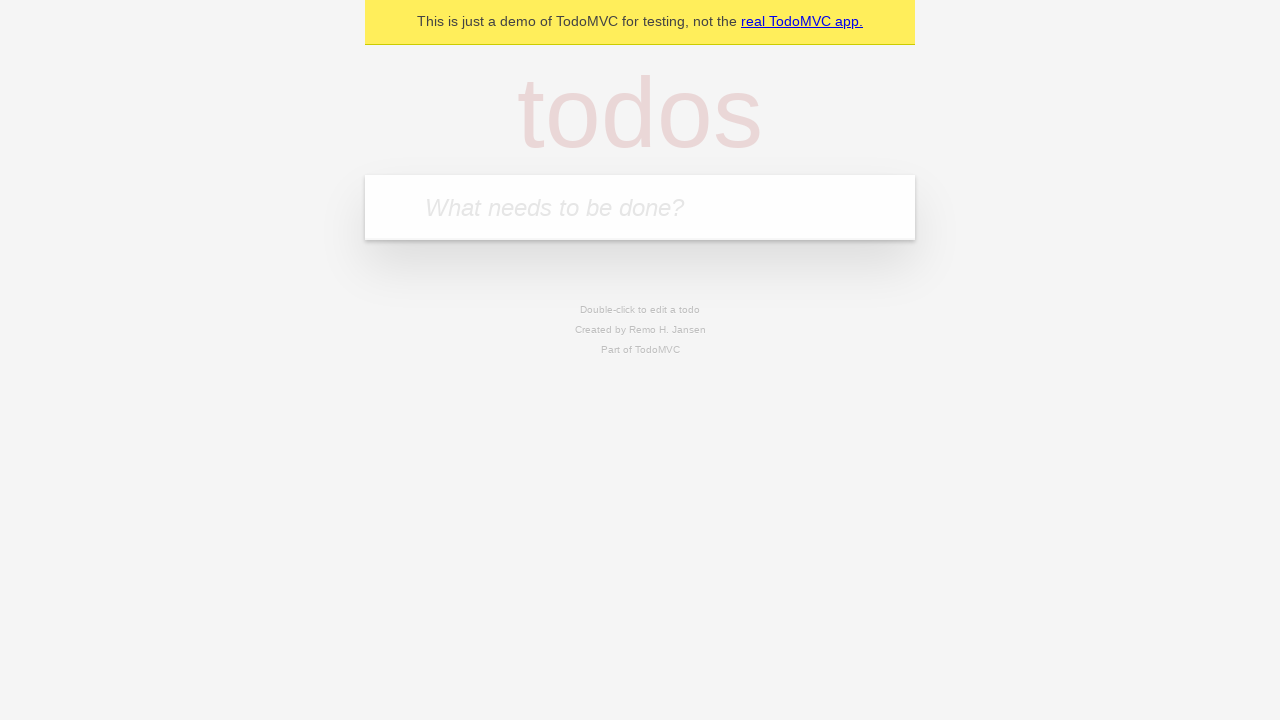

Filled todo input with 'buy some cheese' on internal:attr=[placeholder="What needs to be done?"i]
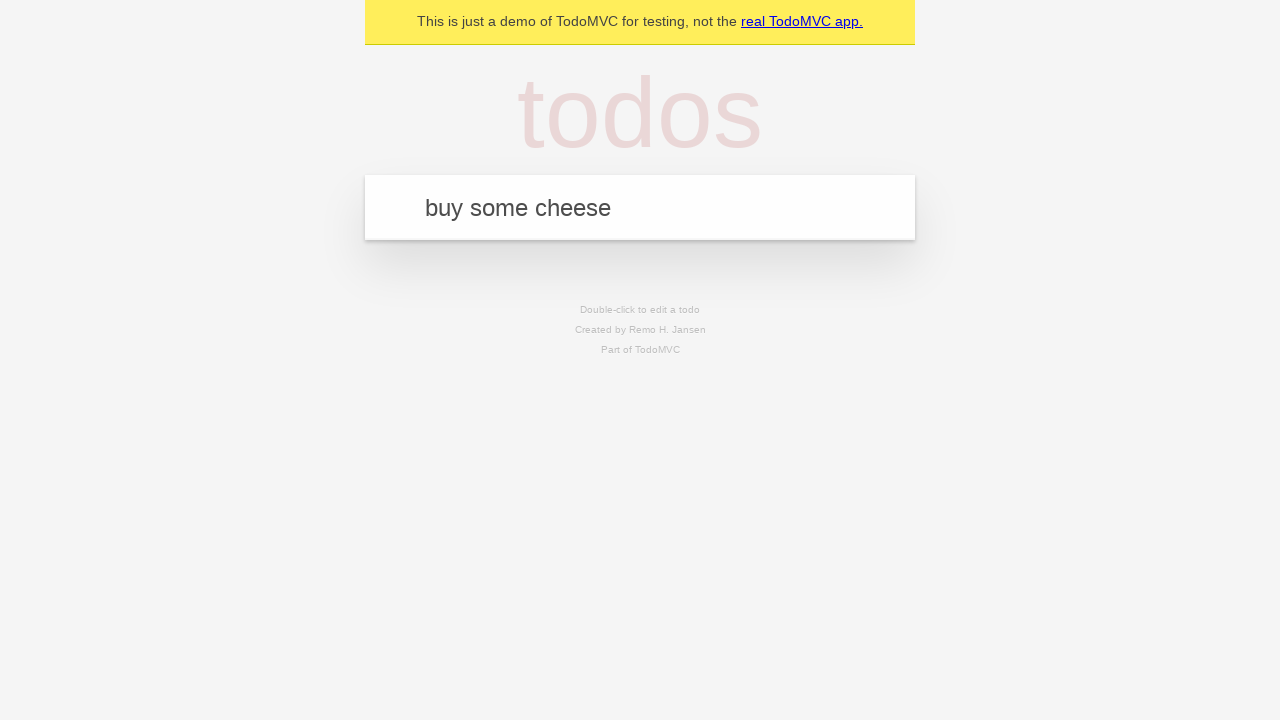

Pressed Enter to add first todo item on internal:attr=[placeholder="What needs to be done?"i]
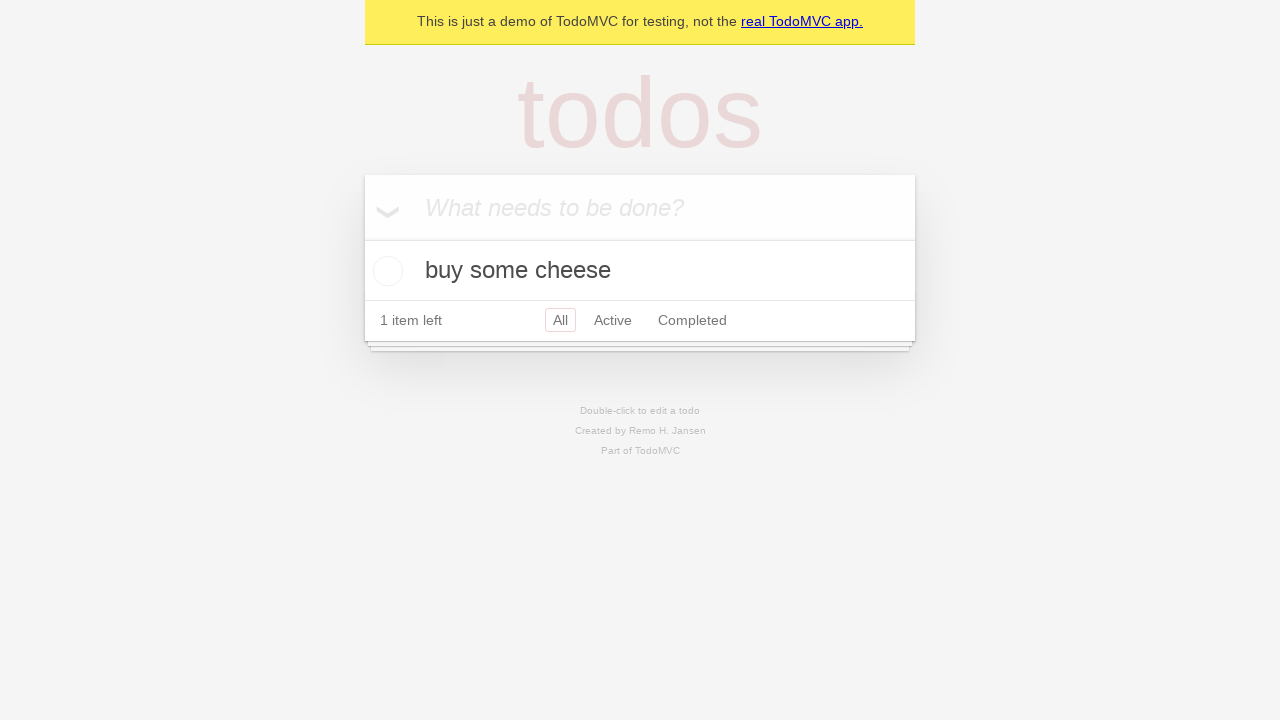

Filled todo input with 'feed the cat' on internal:attr=[placeholder="What needs to be done?"i]
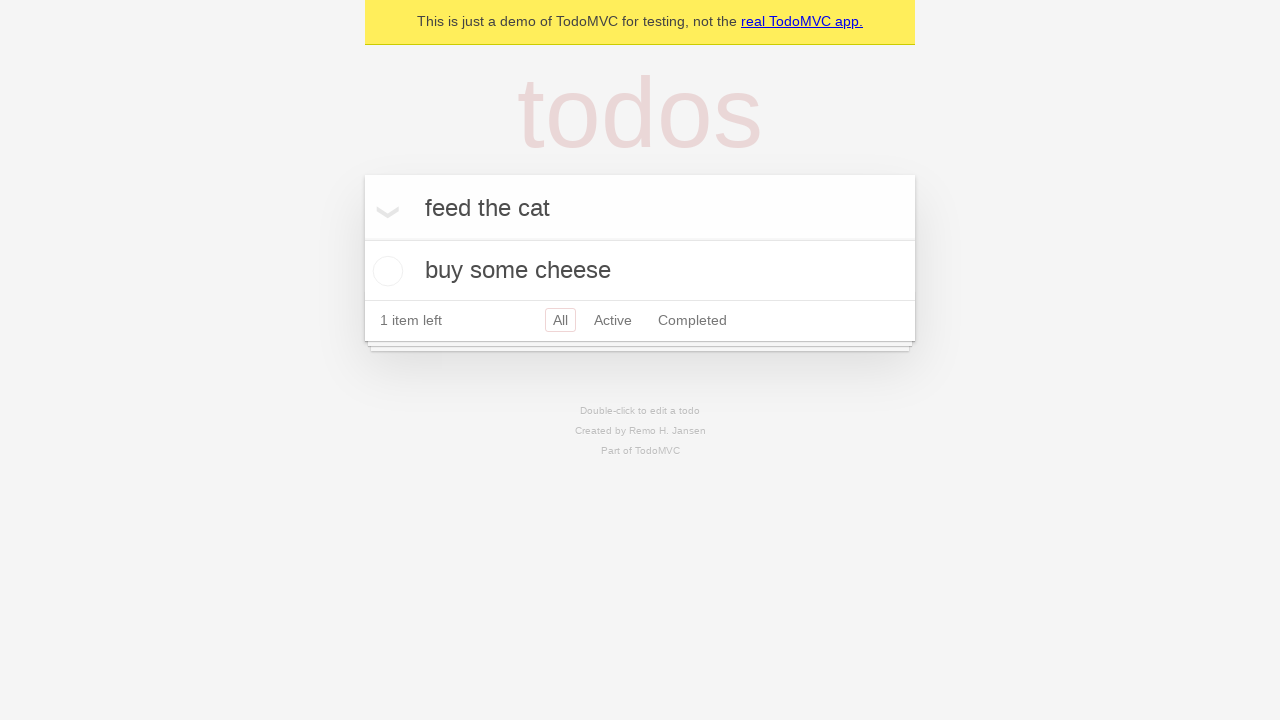

Pressed Enter to add second todo item on internal:attr=[placeholder="What needs to be done?"i]
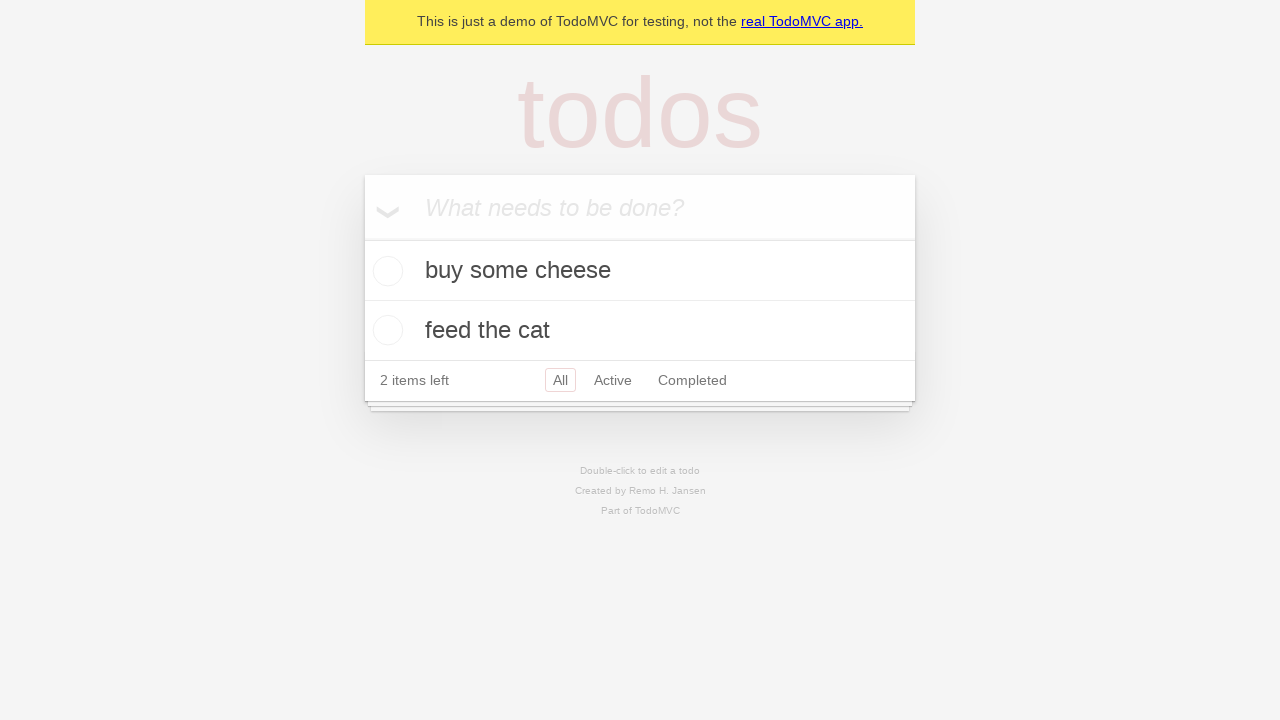

Filled todo input with 'book a doctors appointment' on internal:attr=[placeholder="What needs to be done?"i]
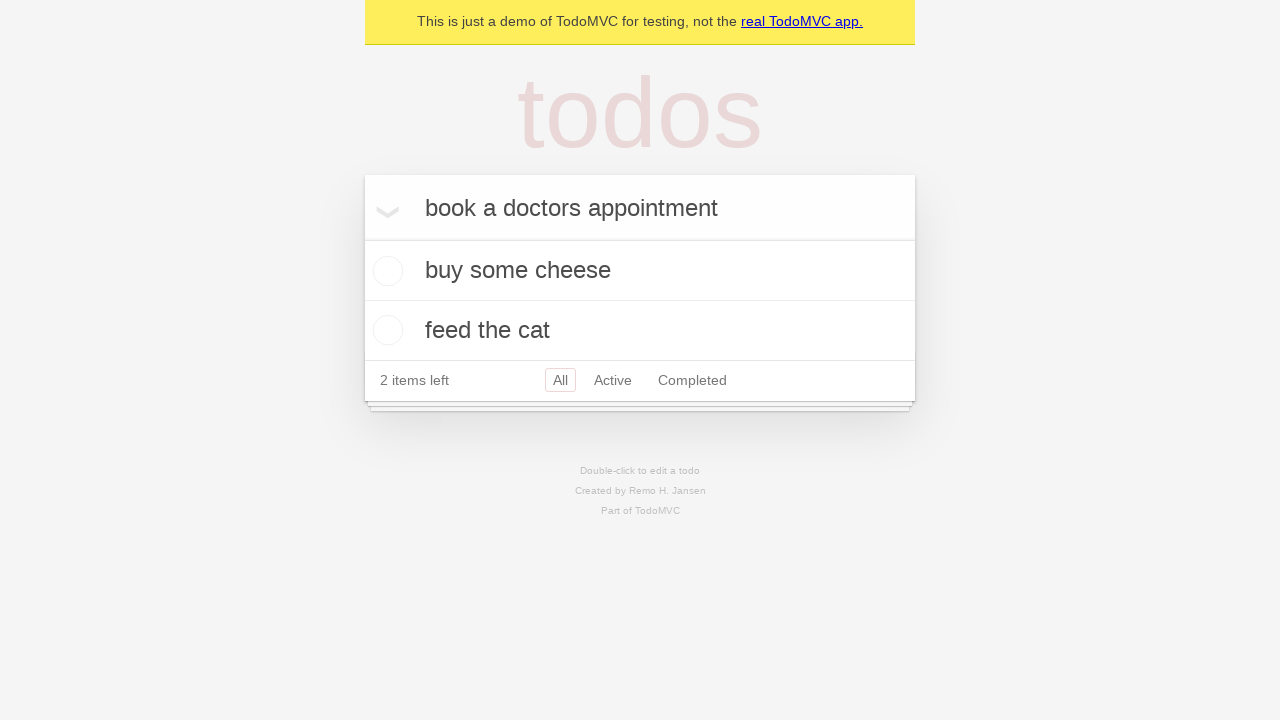

Pressed Enter to add third todo item on internal:attr=[placeholder="What needs to be done?"i]
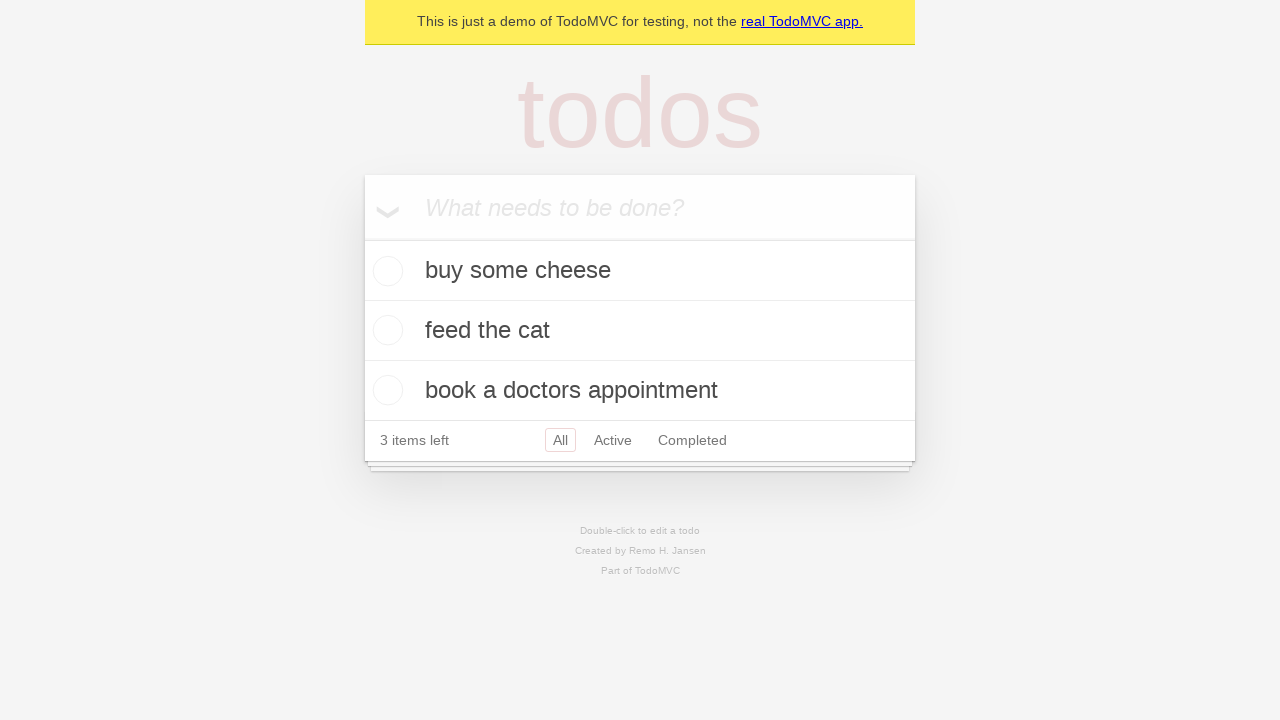

Checked the first todo item at (385, 271) on .todo-list li .toggle >> nth=0
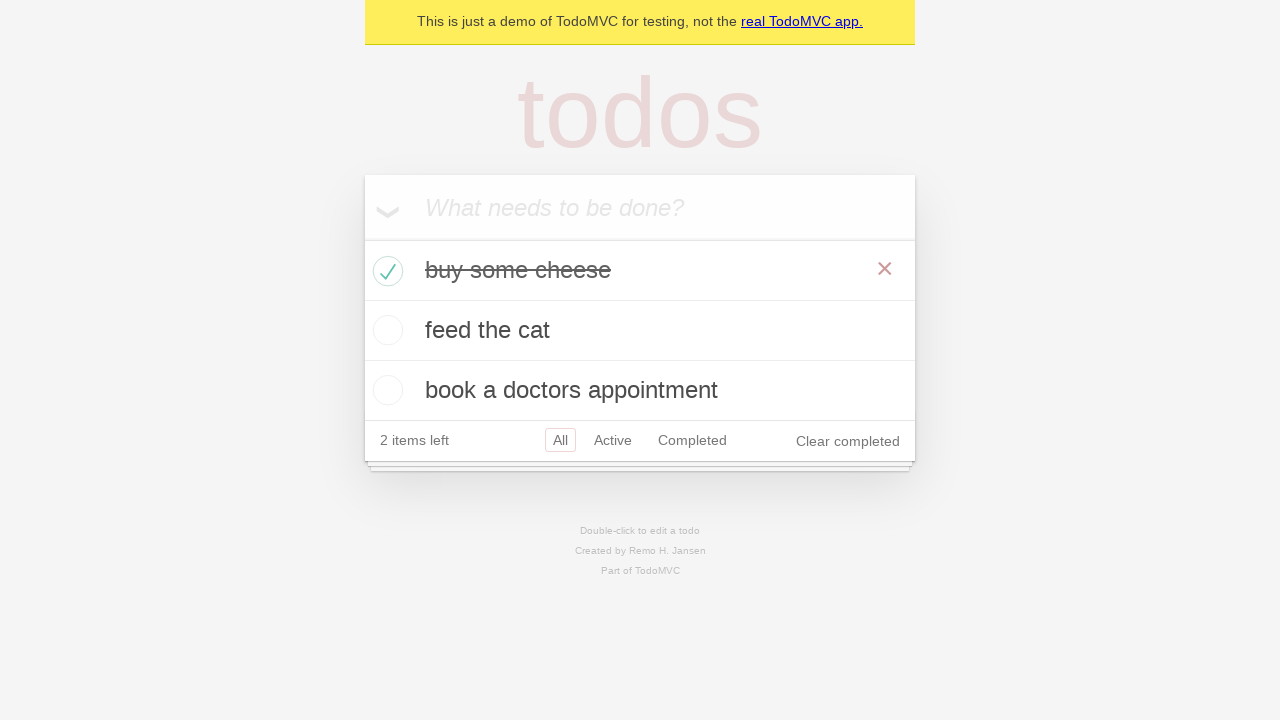

Clear completed button is displayed with correct text
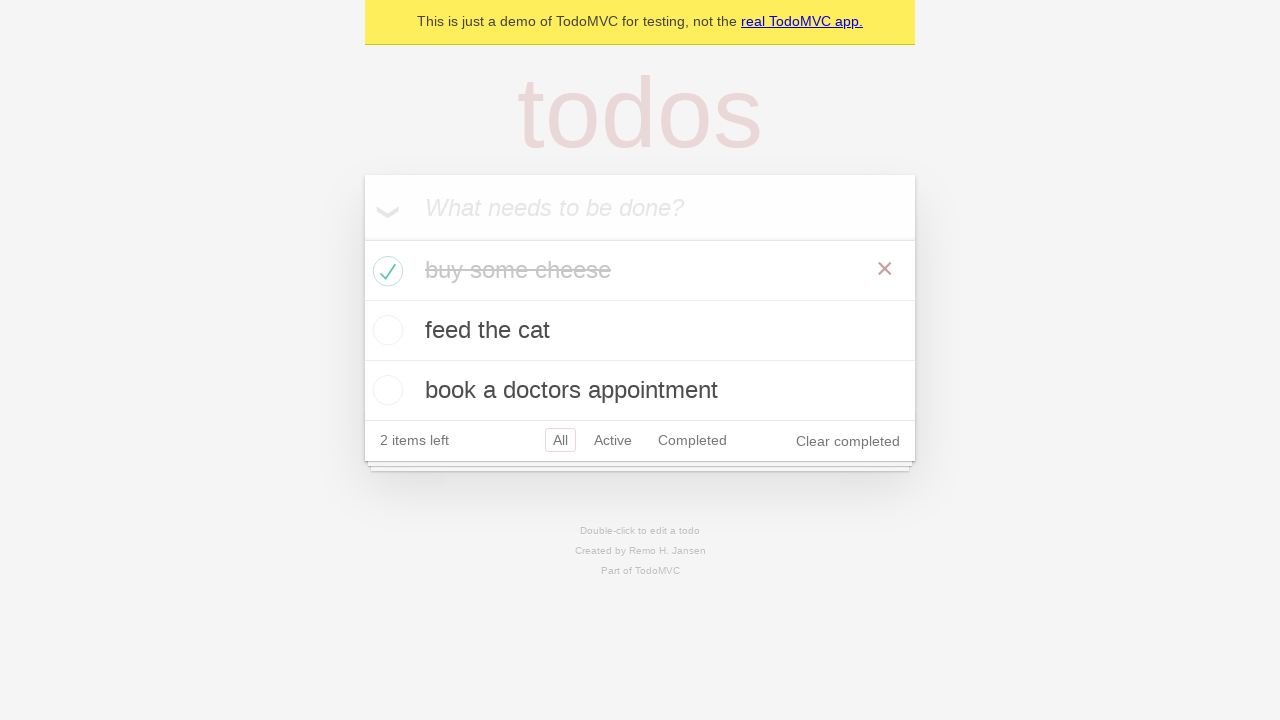

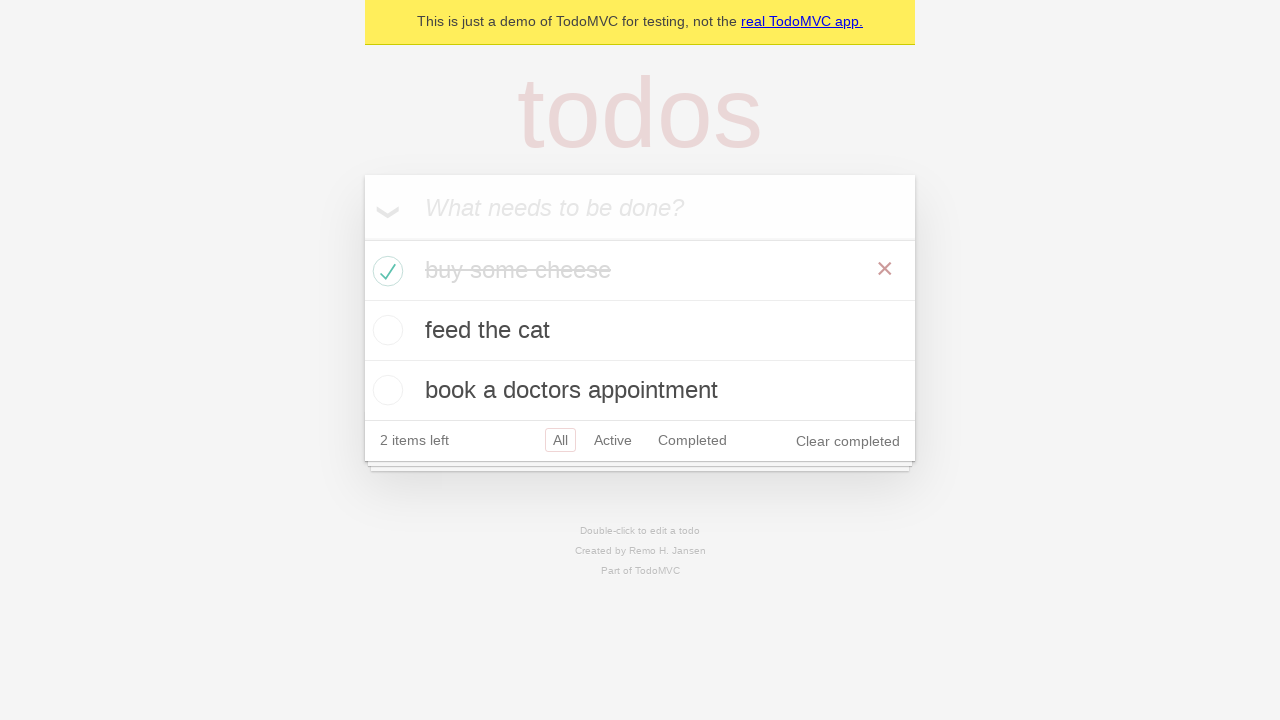